Tests web table by verifying the sum of costs for courses containing Selenium

Starting URL: https://rahulshettyacademy.com/AutomationPractice/

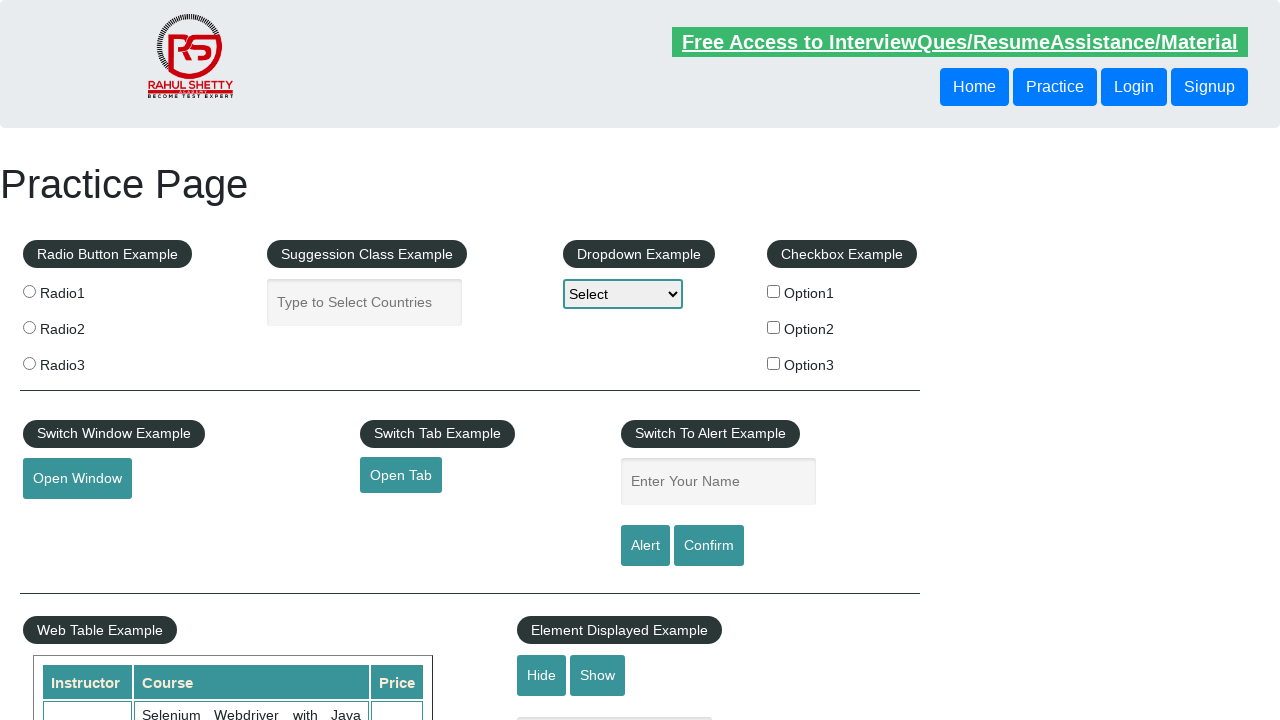

Web table loaded - table cells are visible
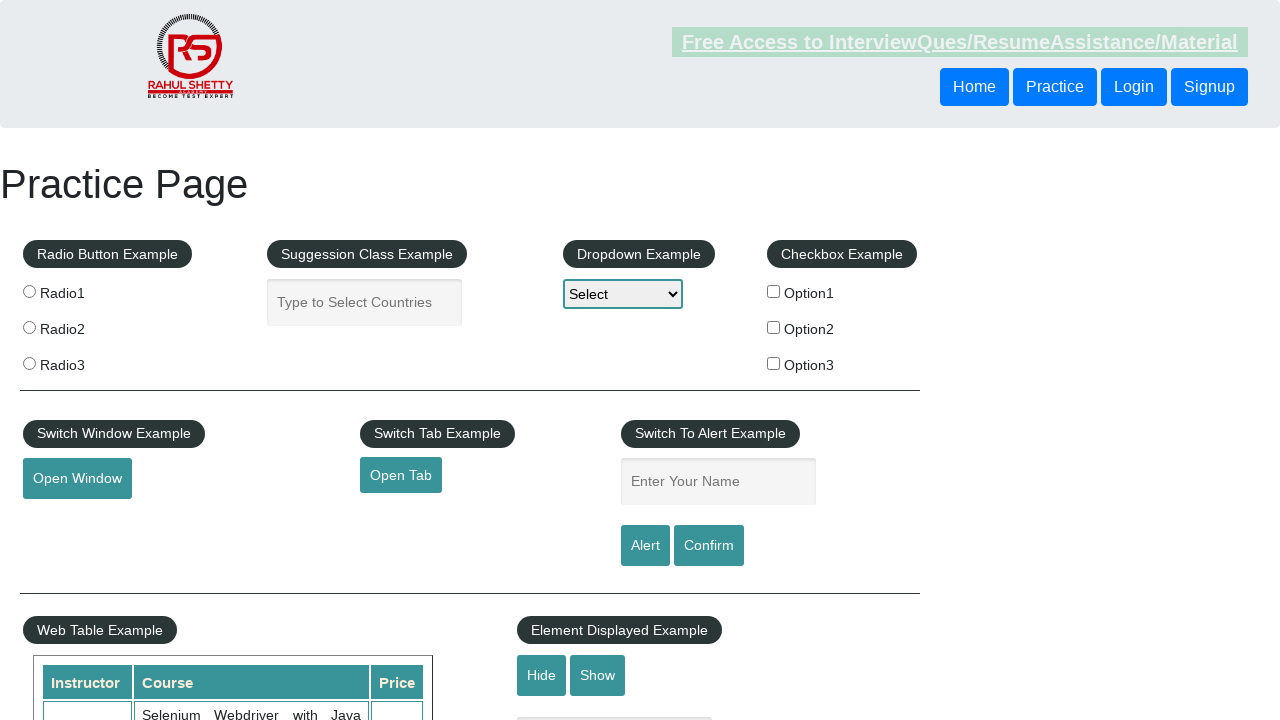

Table container with fixed header is visible
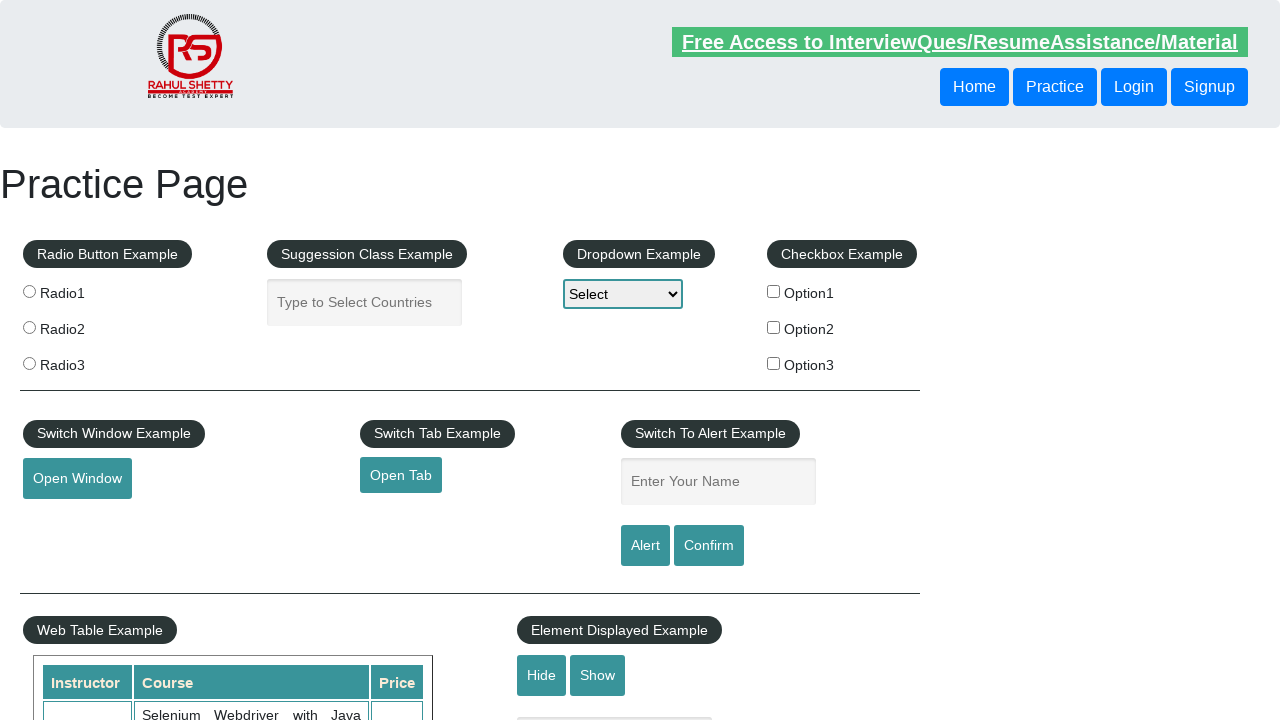

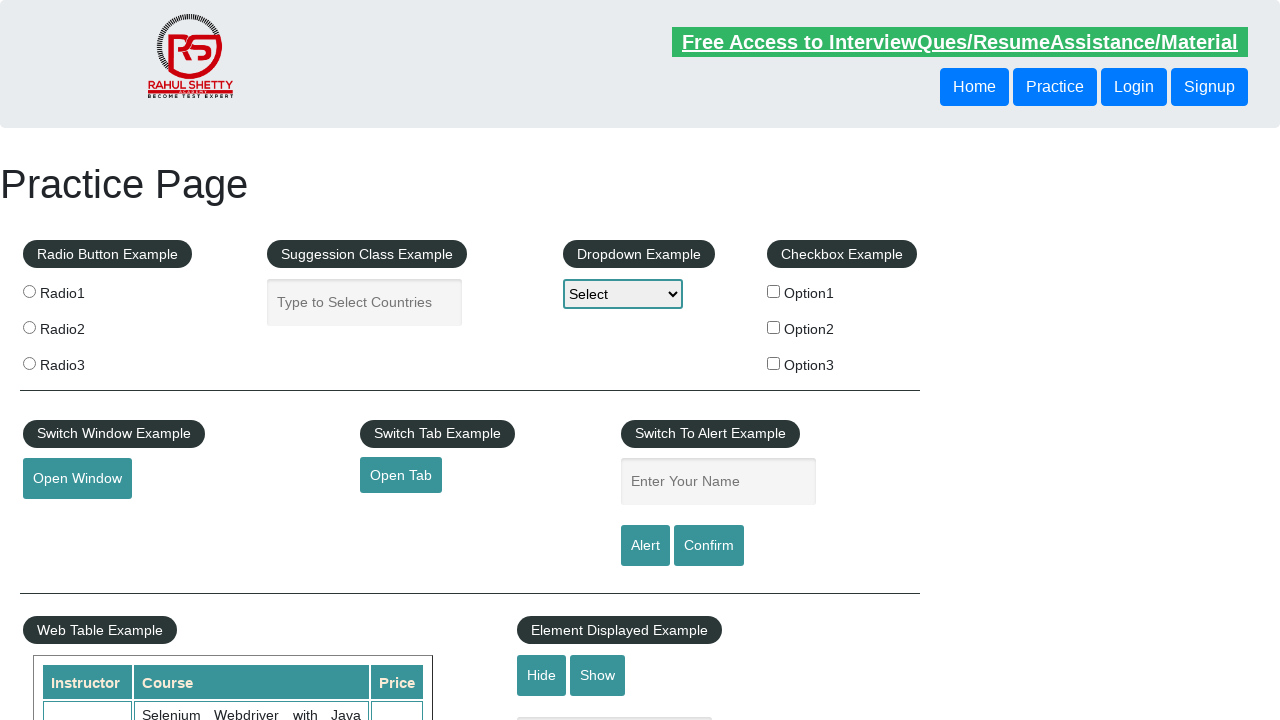